Tests working with multiple windows by clicking a link that opens a new window, then switching between the original window and the new window to verify correct window focus based on page titles.

Starting URL: http://the-internet.herokuapp.com/windows

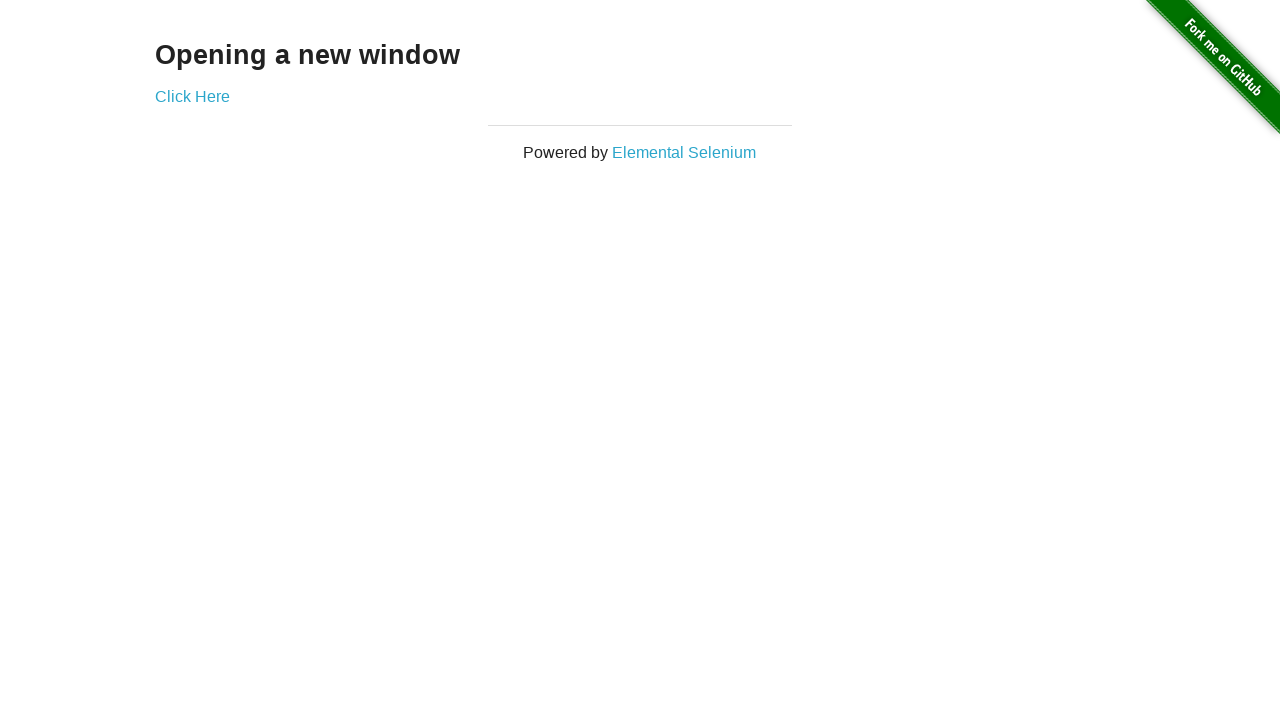

Clicked link to open new window at (192, 96) on .example a
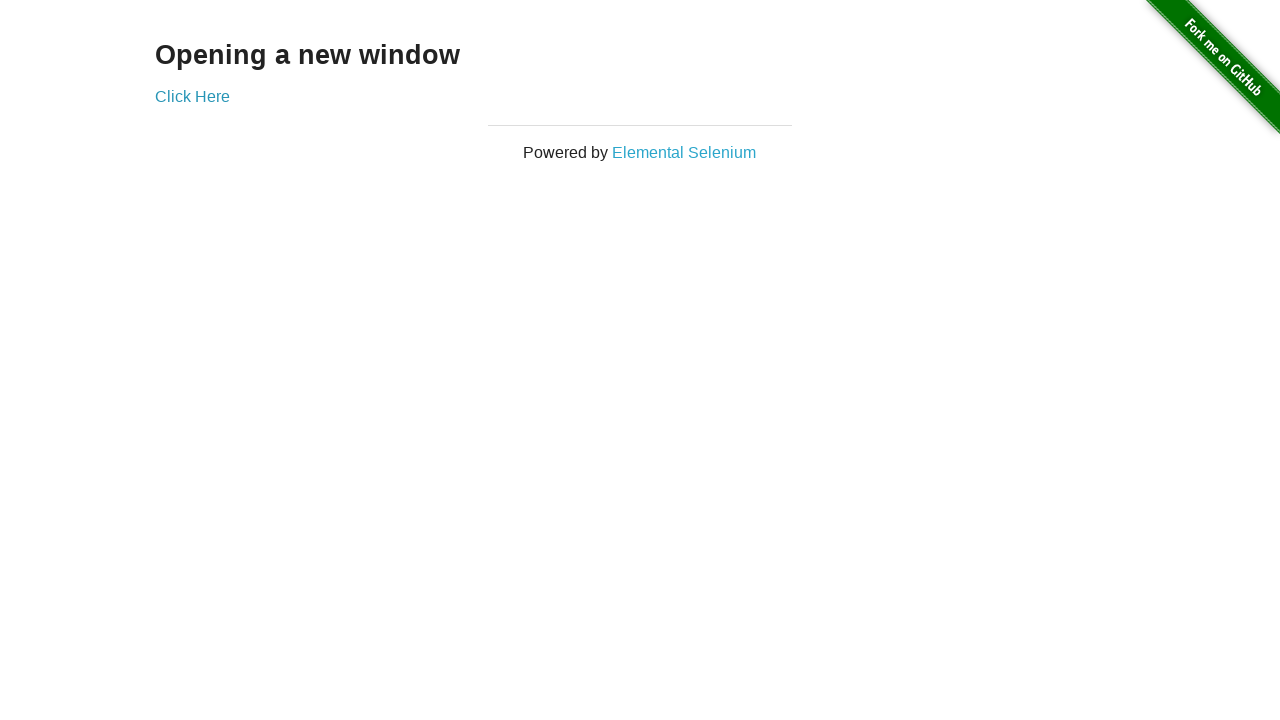

Waited for new window to open
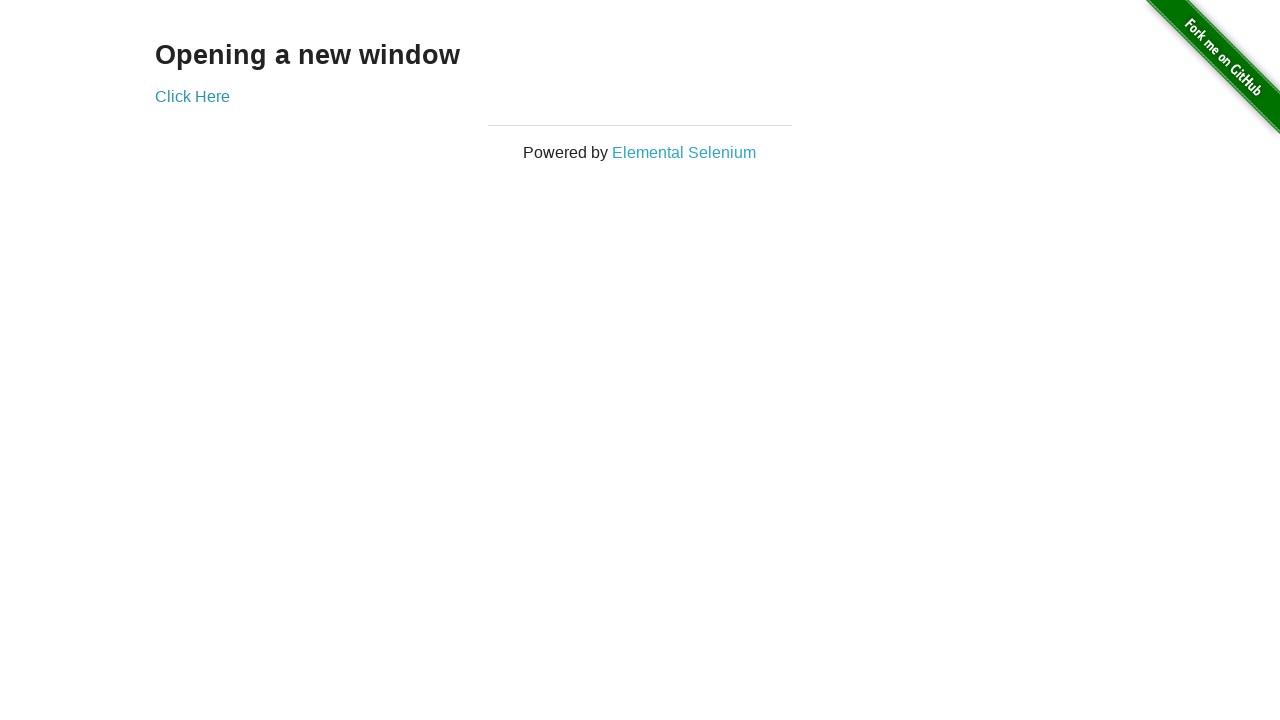

Retrieved all pages in context
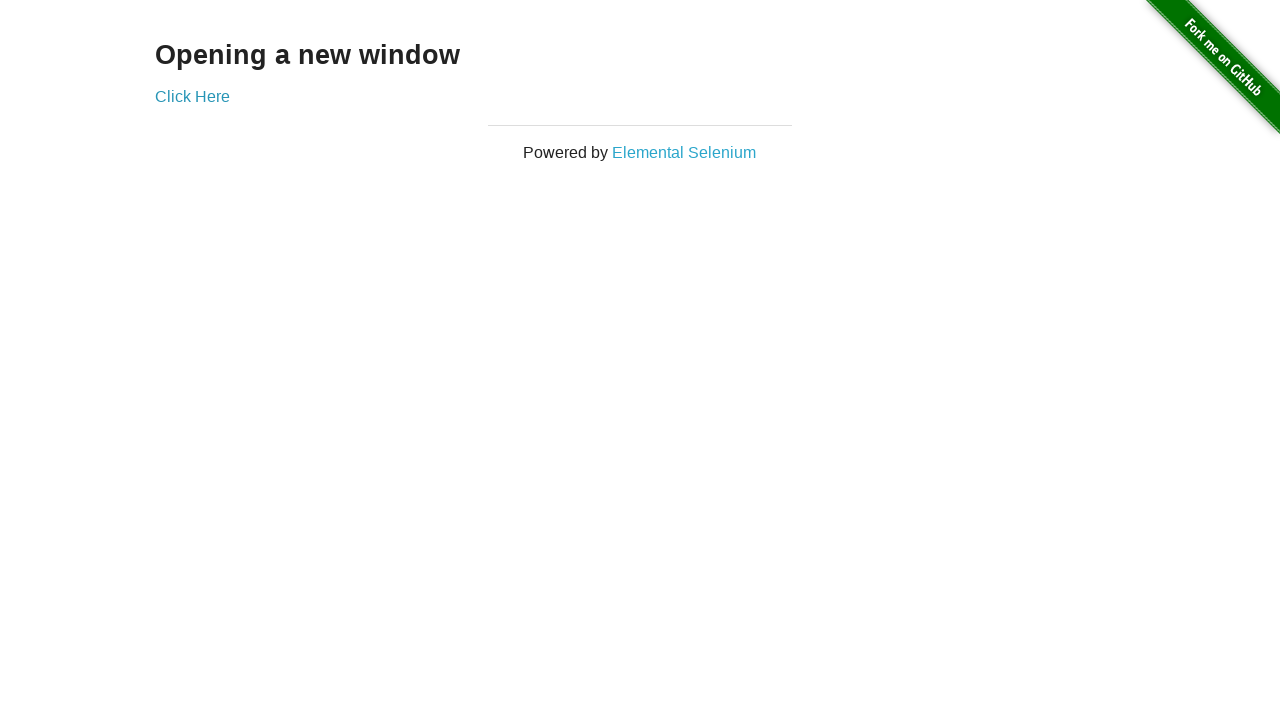

Switched to first window
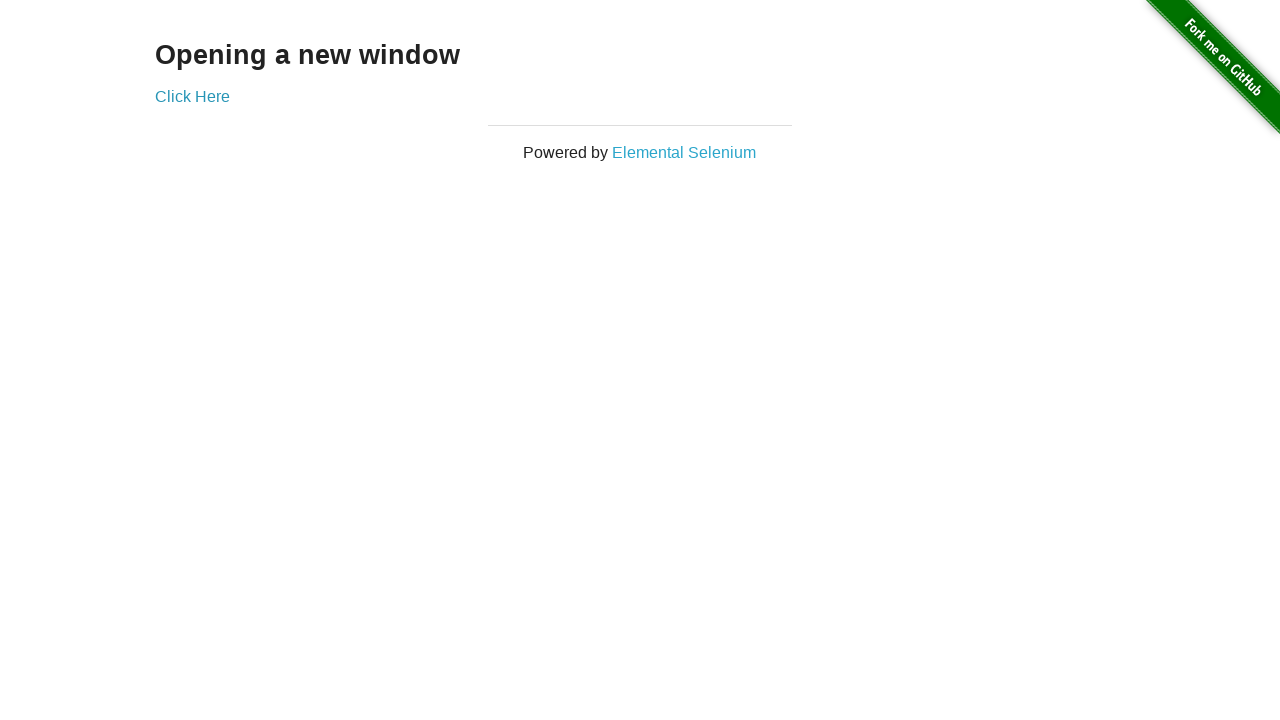

Verified first window title is not 'New Window'
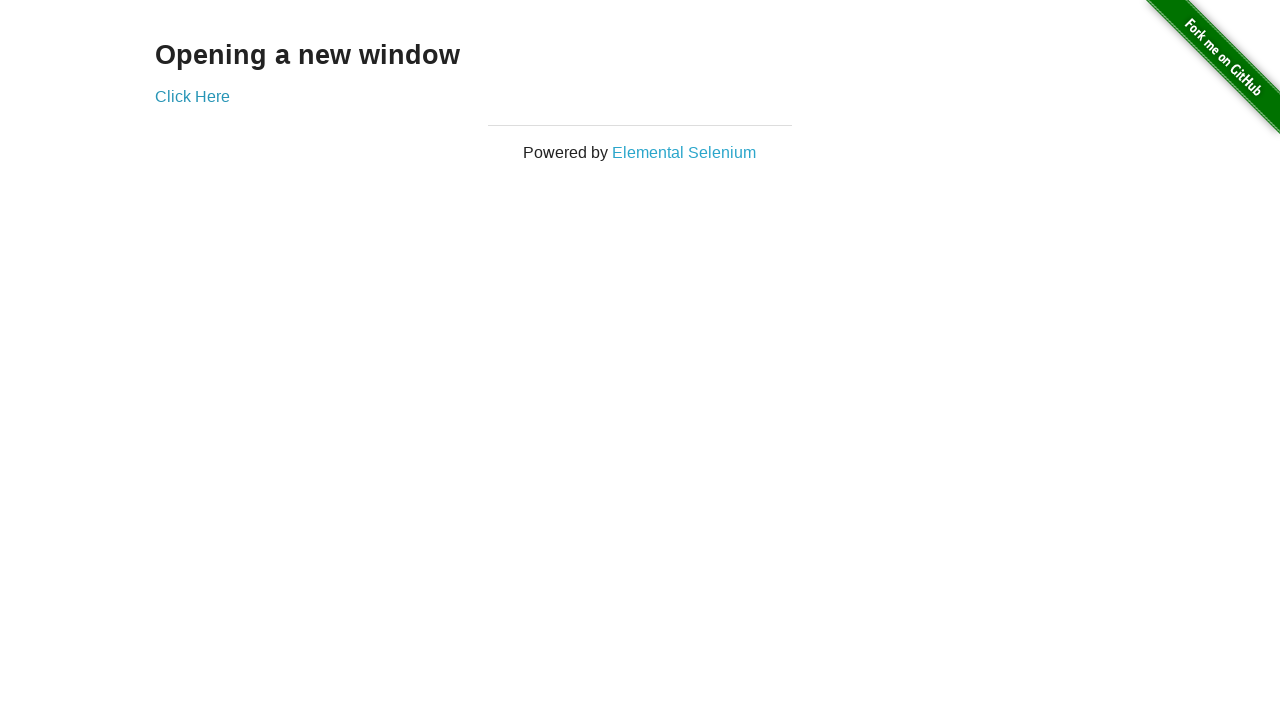

Switched to new window
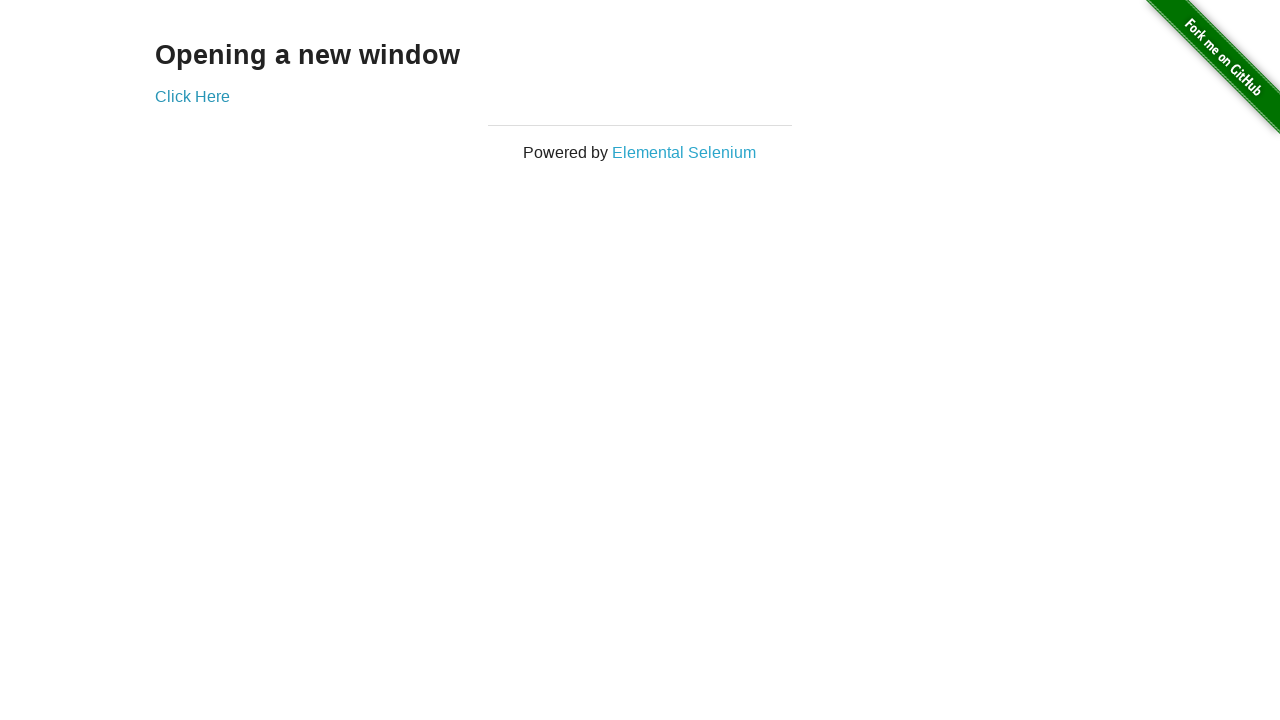

Waited for new window page to load
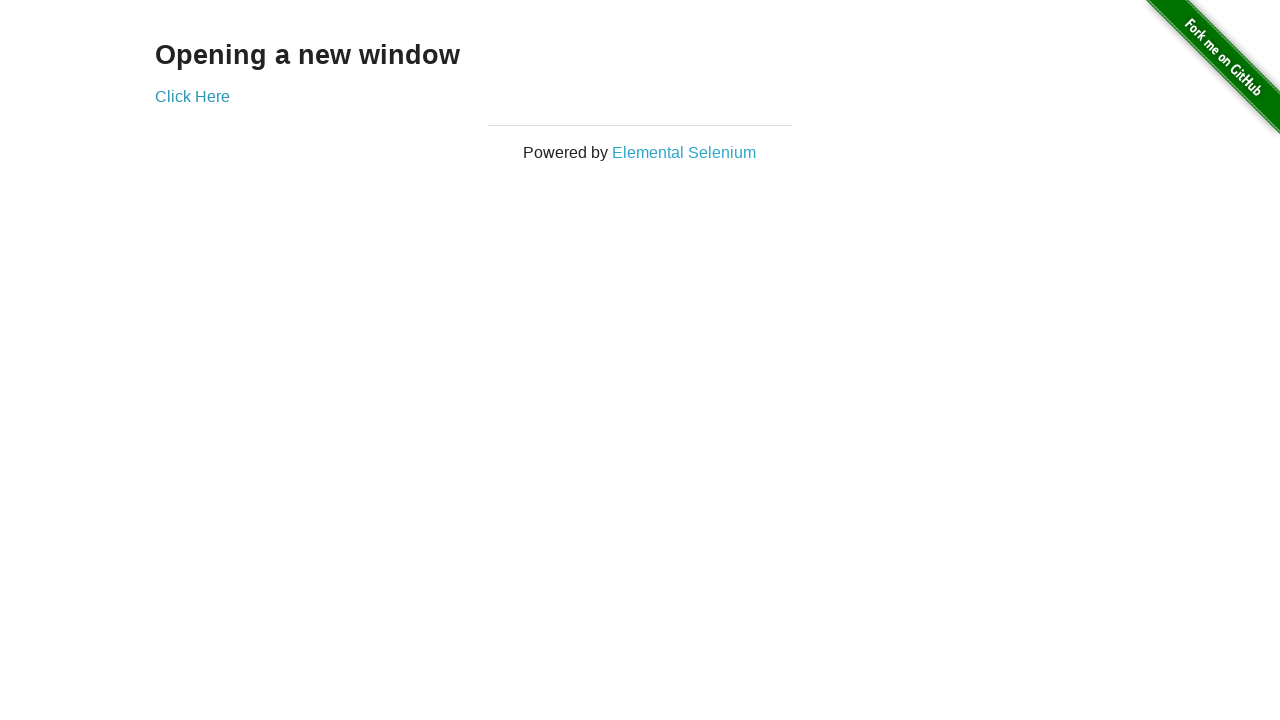

Verified new window title is 'New Window'
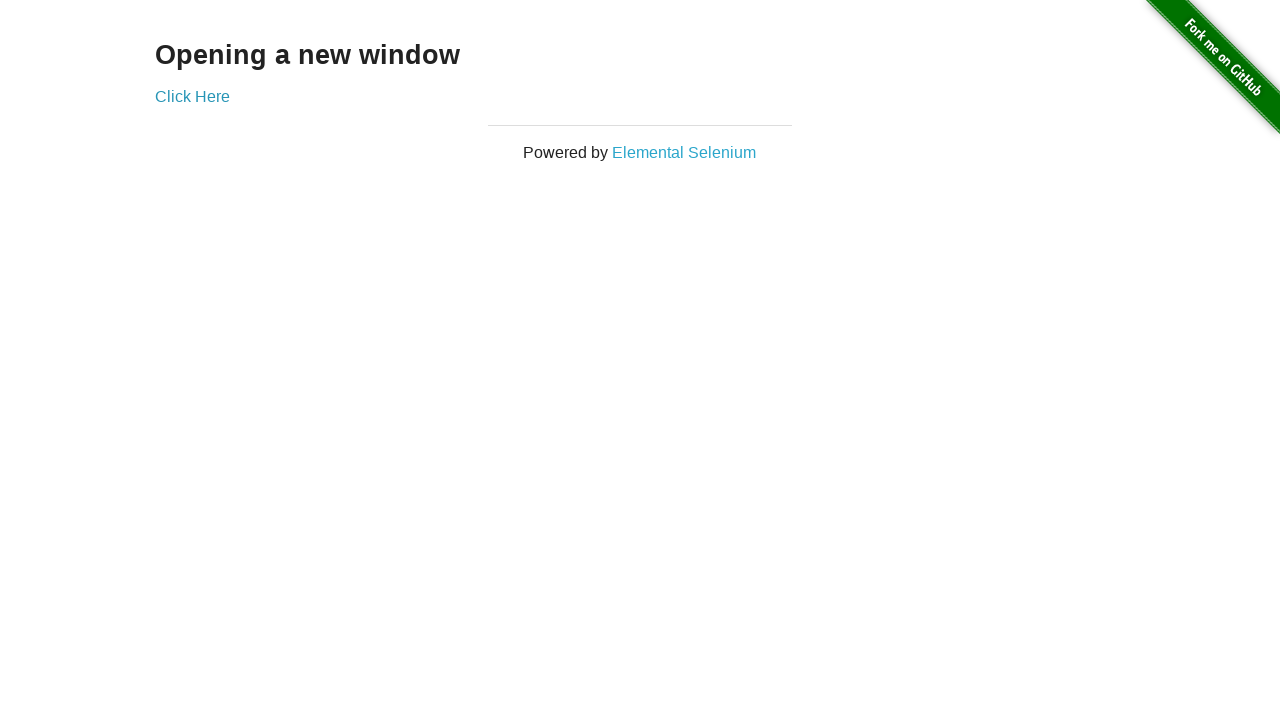

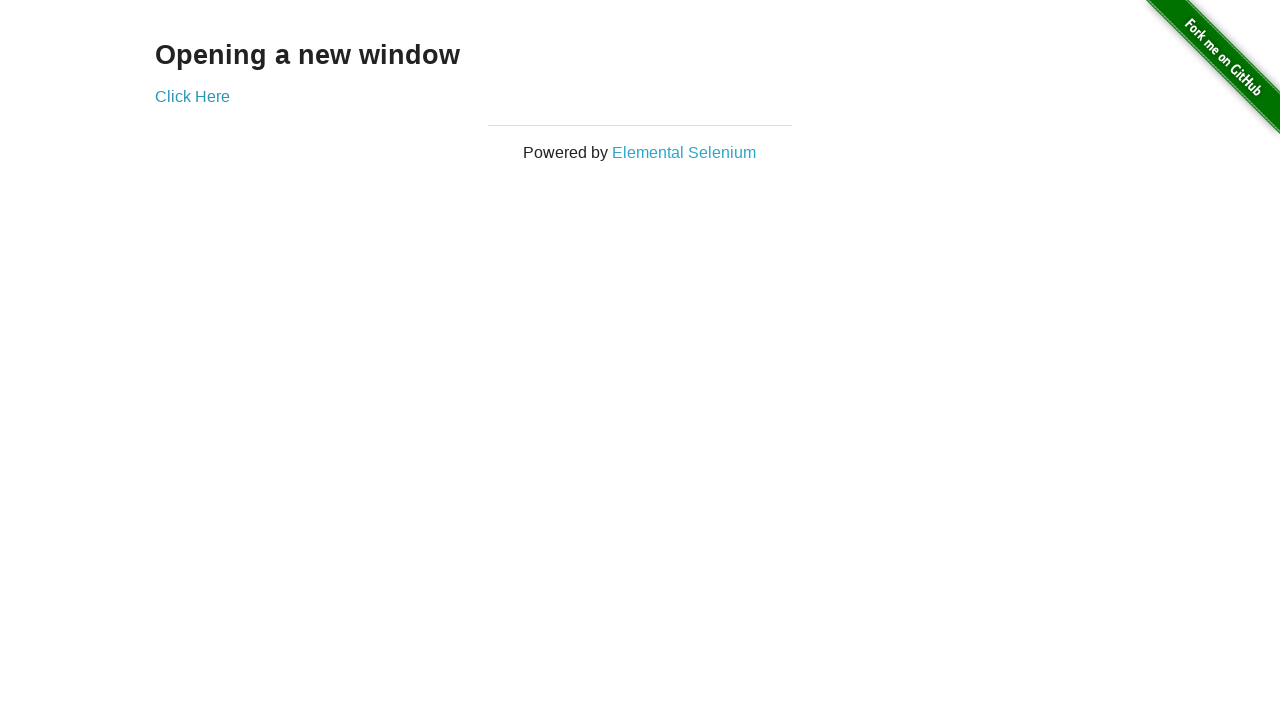